Tests a math challenge page by reading a challenge text, extracting two numbers, calculating their sum, filling in the answer, checking required checkboxes, and submitting the form to verify a success message.

Starting URL: https://erikdark.github.io/Qa_autotests_05/

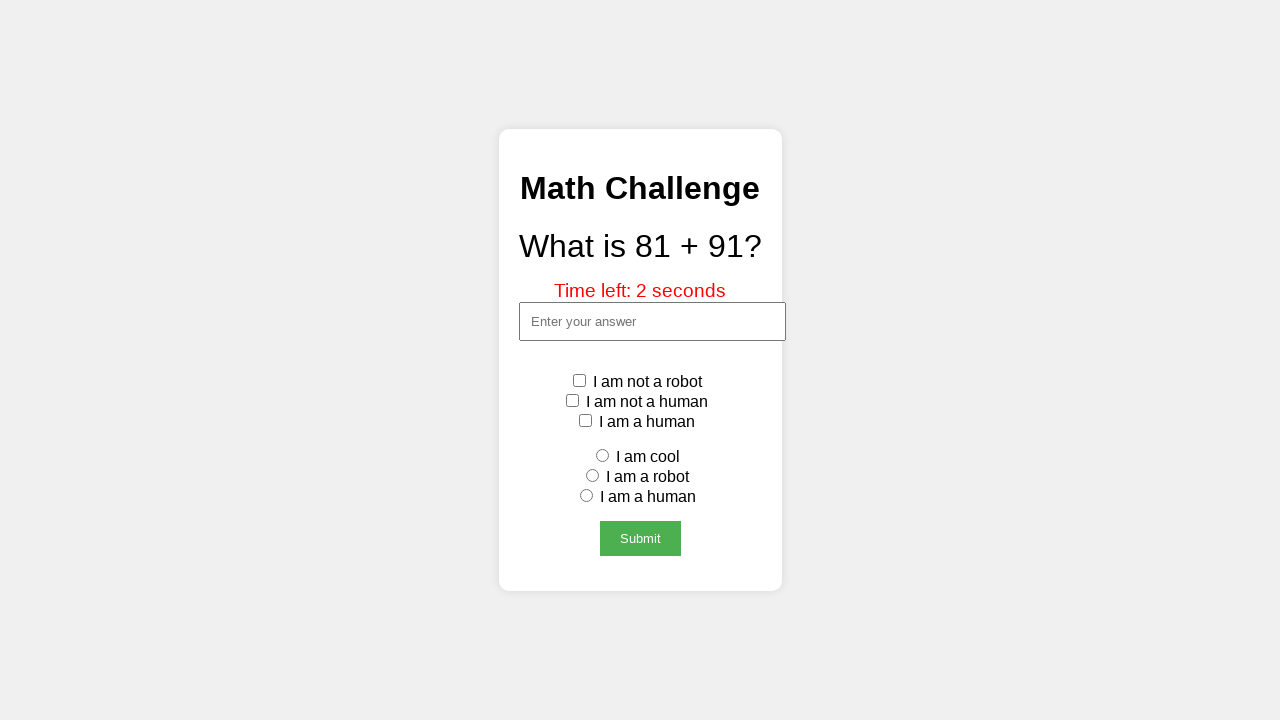

Waited for challenge element to load
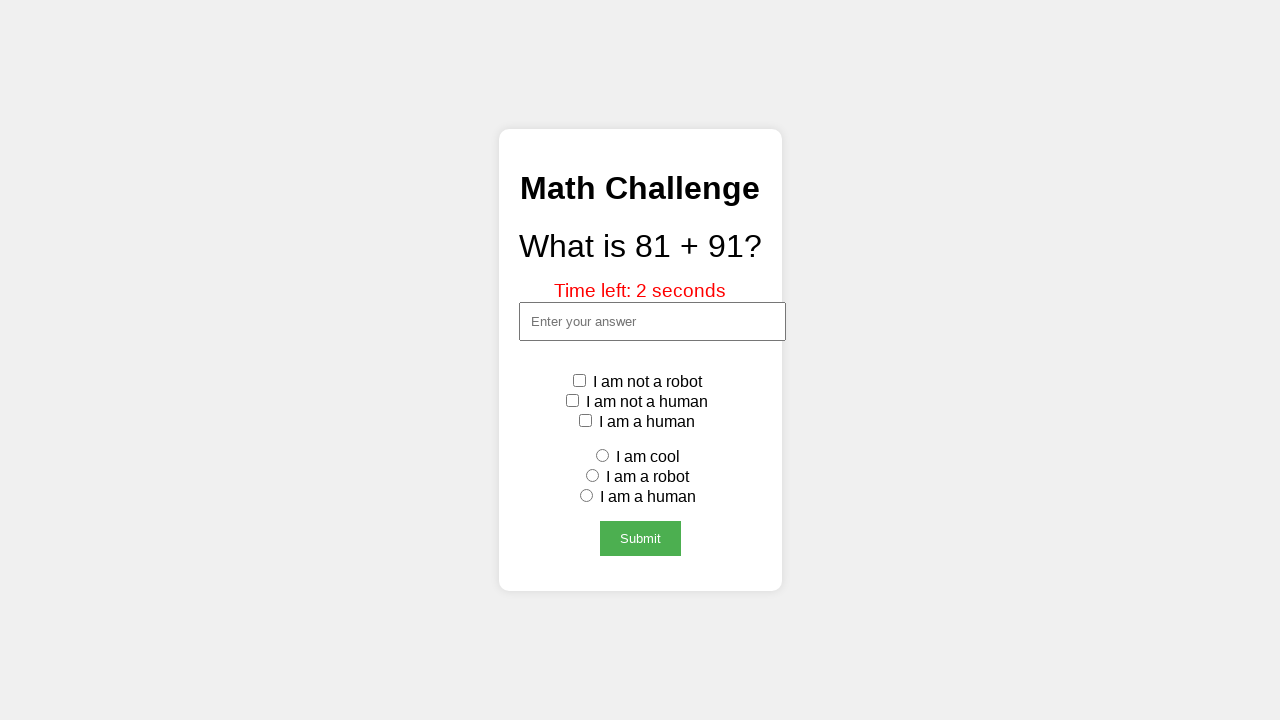

Retrieved challenge text content
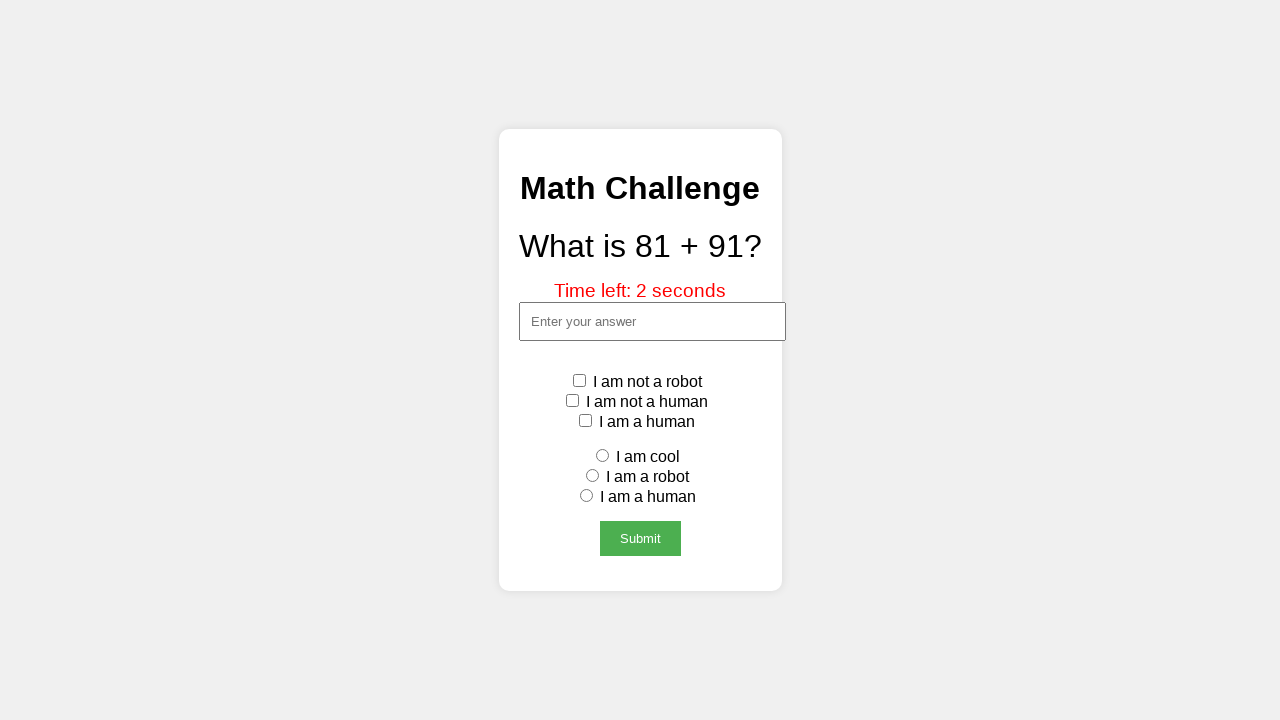

Extracted numbers from challenge: 81 and 91, calculated sum: 172
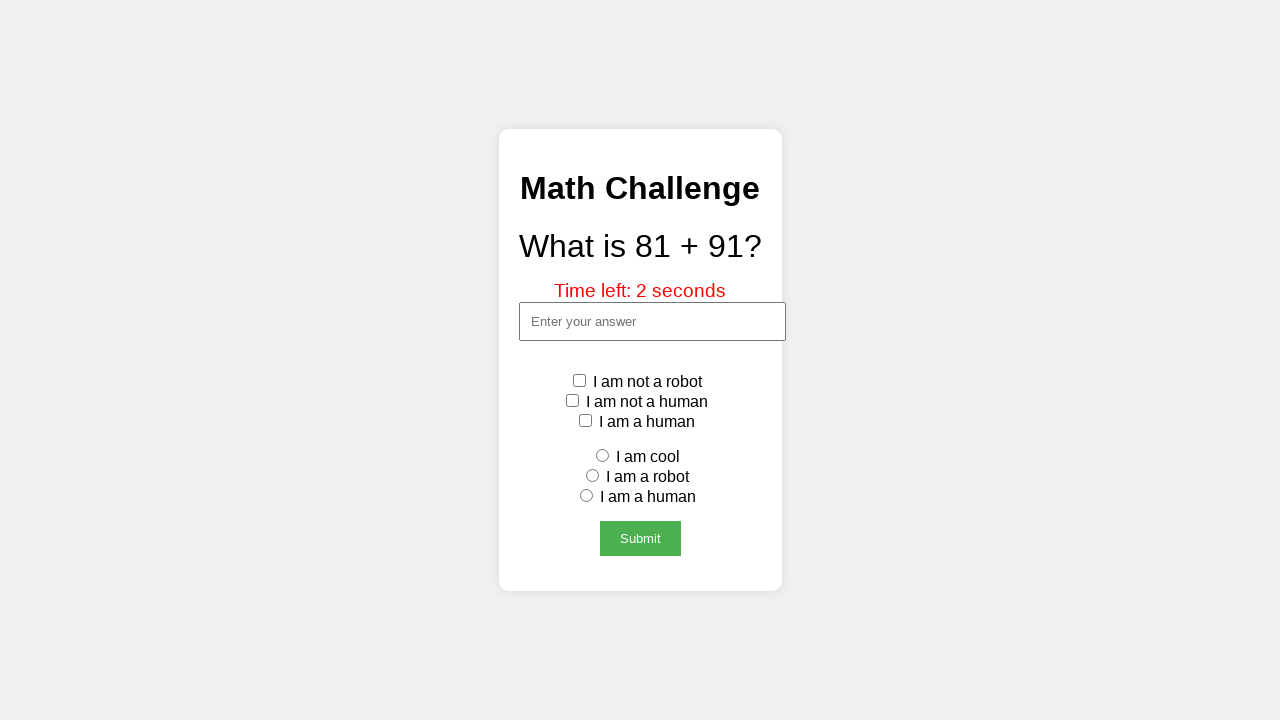

Filled answer field with 172 on #answer
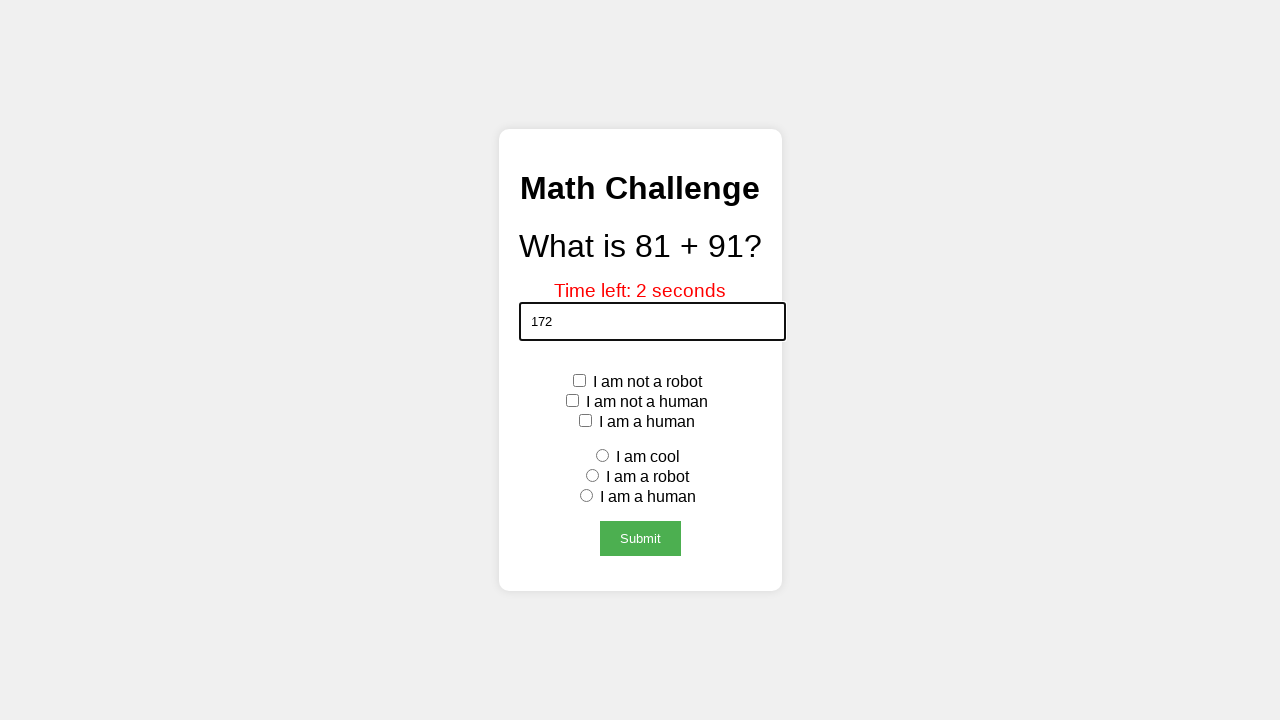

Clicked 'not a robot' checkbox at (579, 381) on #notRobot
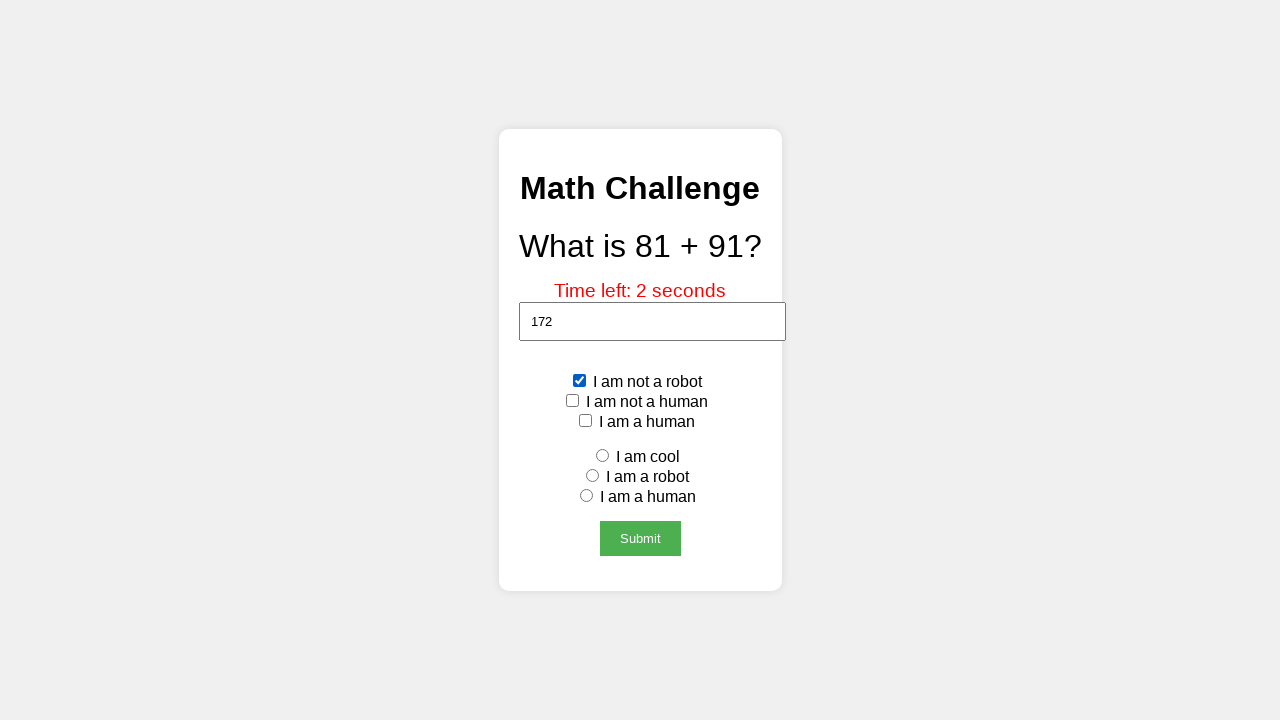

Clicked 'cool' checkbox at (602, 456) on #cool
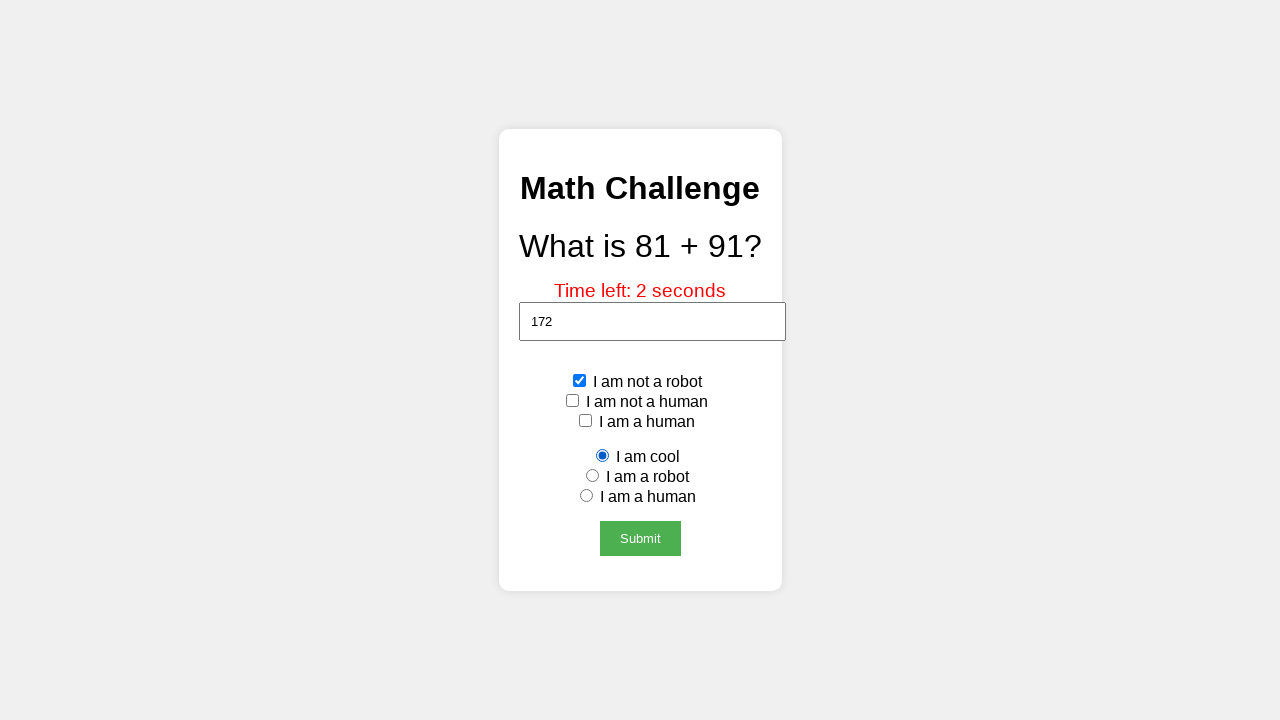

Clicked submit button at (640, 539) on #submitBtn
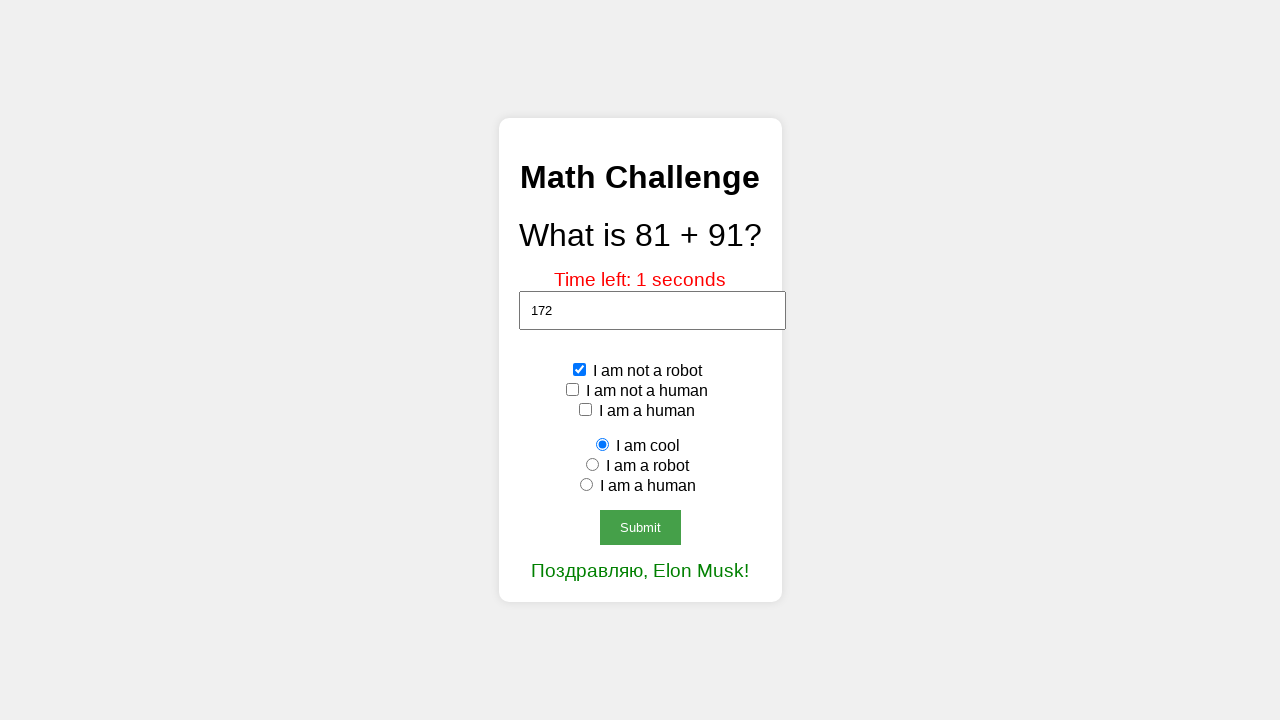

Waited for success message to appear
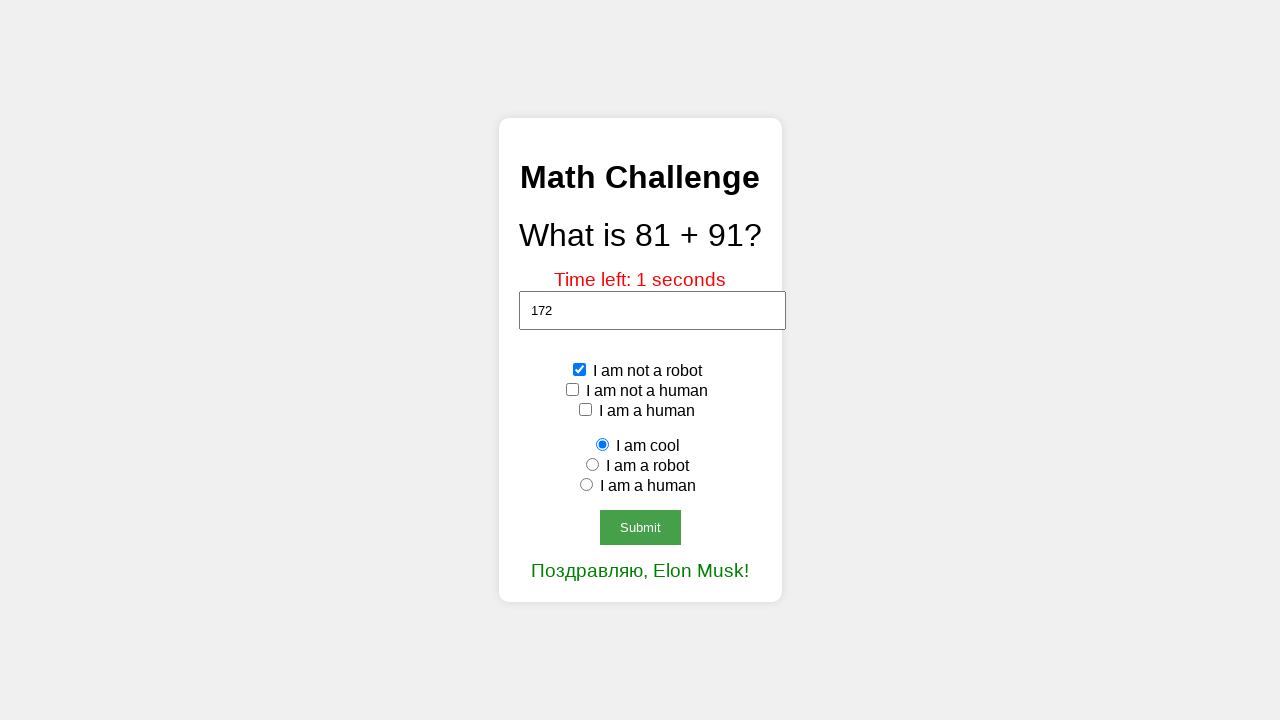

Retrieved message text: Поздравляю, Elon Musk!
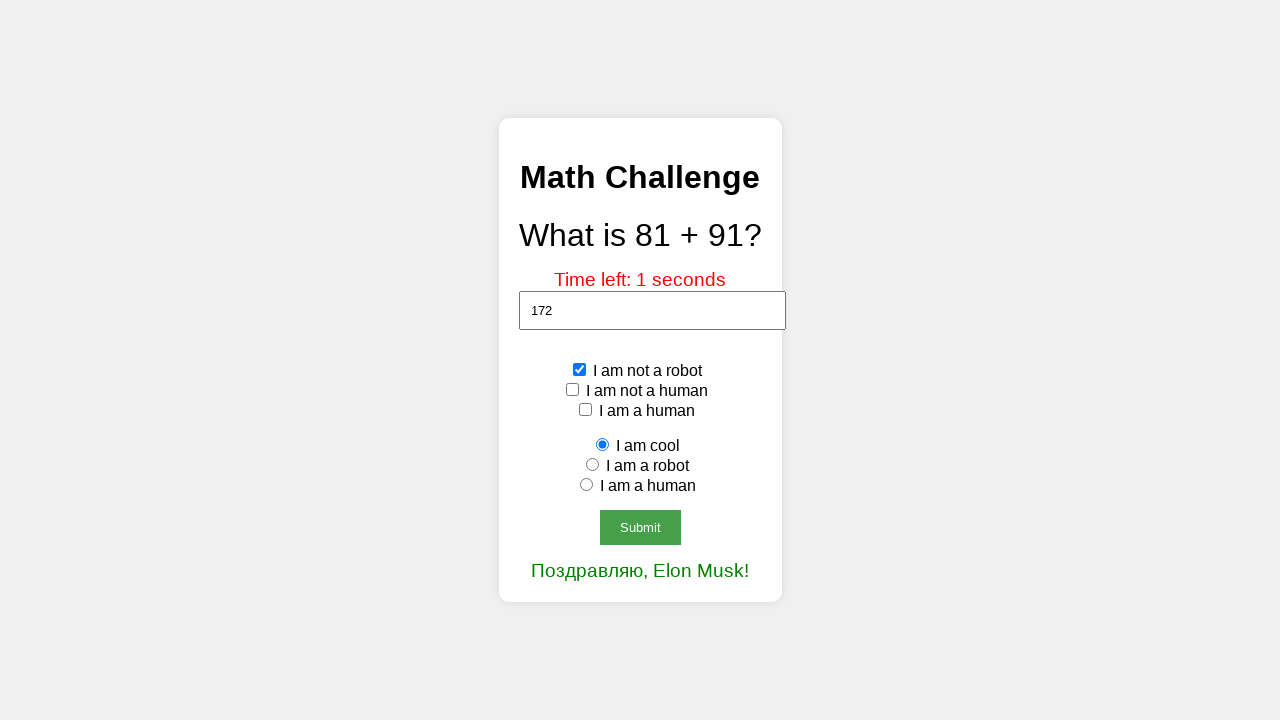

Verified success message matches expected text
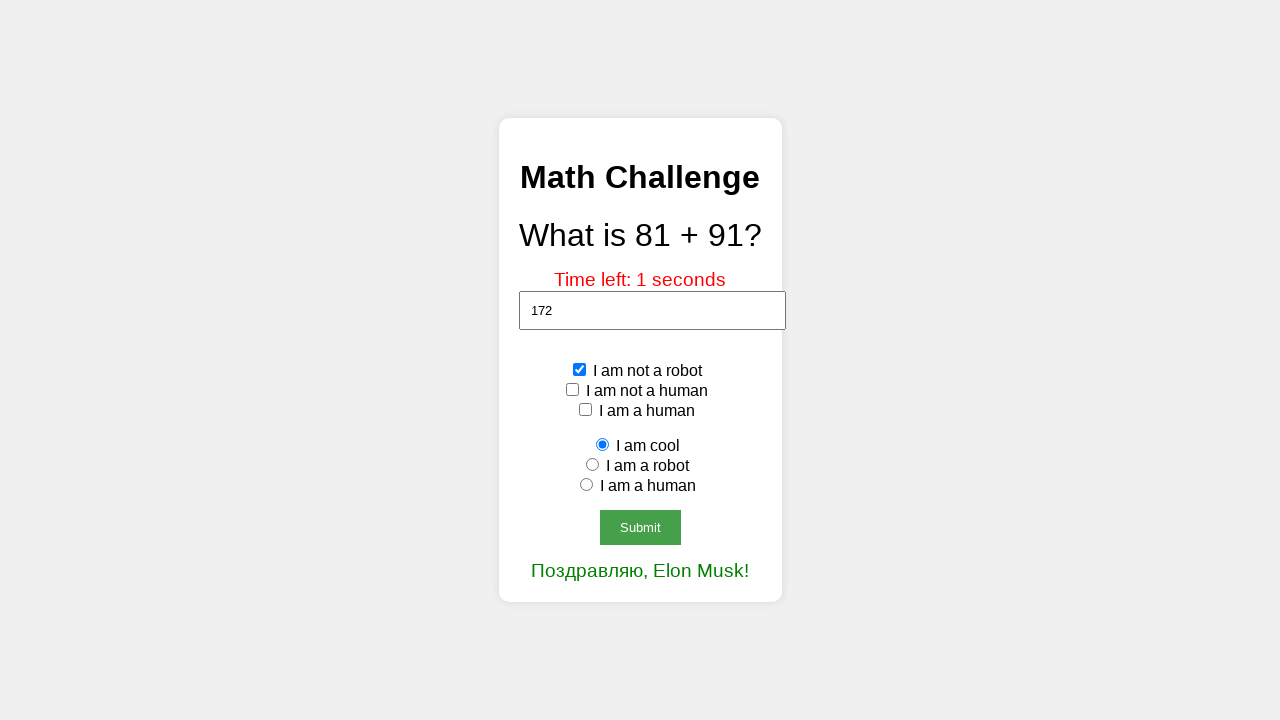

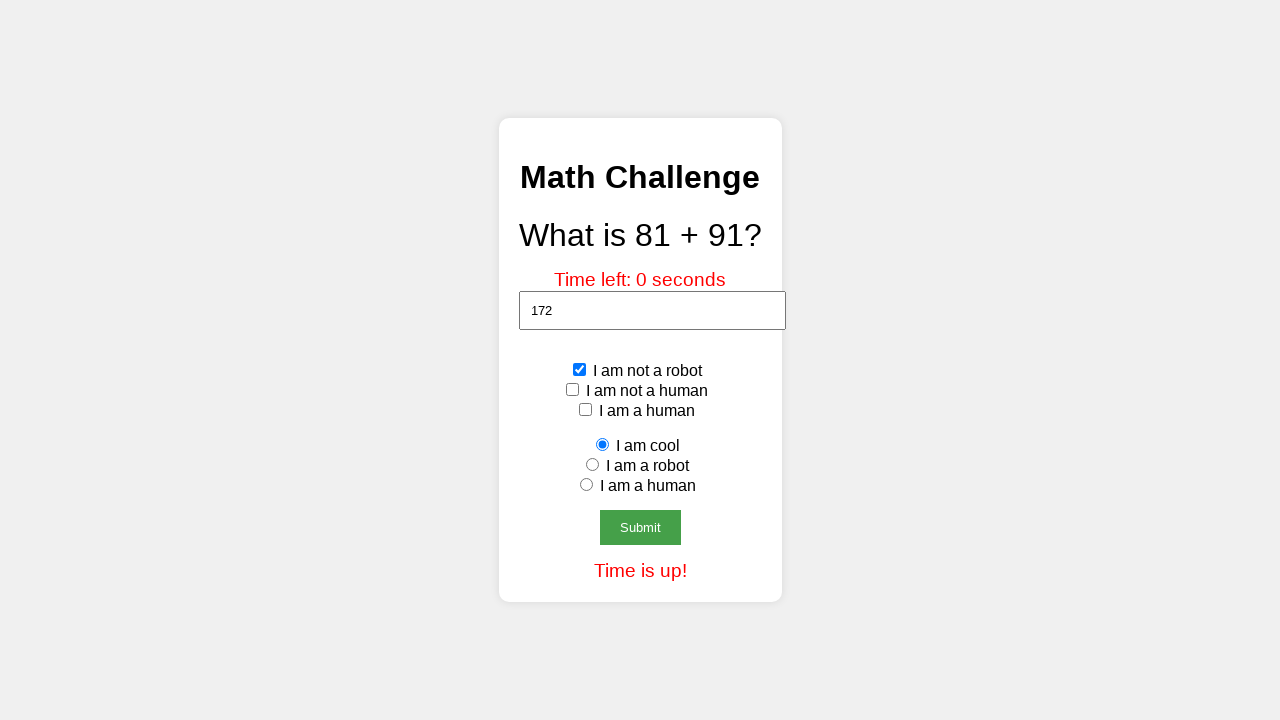